Tests browser window handling by opening a new window via link click, verifying the new window's title contains "new window", closing it, and switching back to the original window.

Starting URL: https://the-internet.herokuapp.com/windows

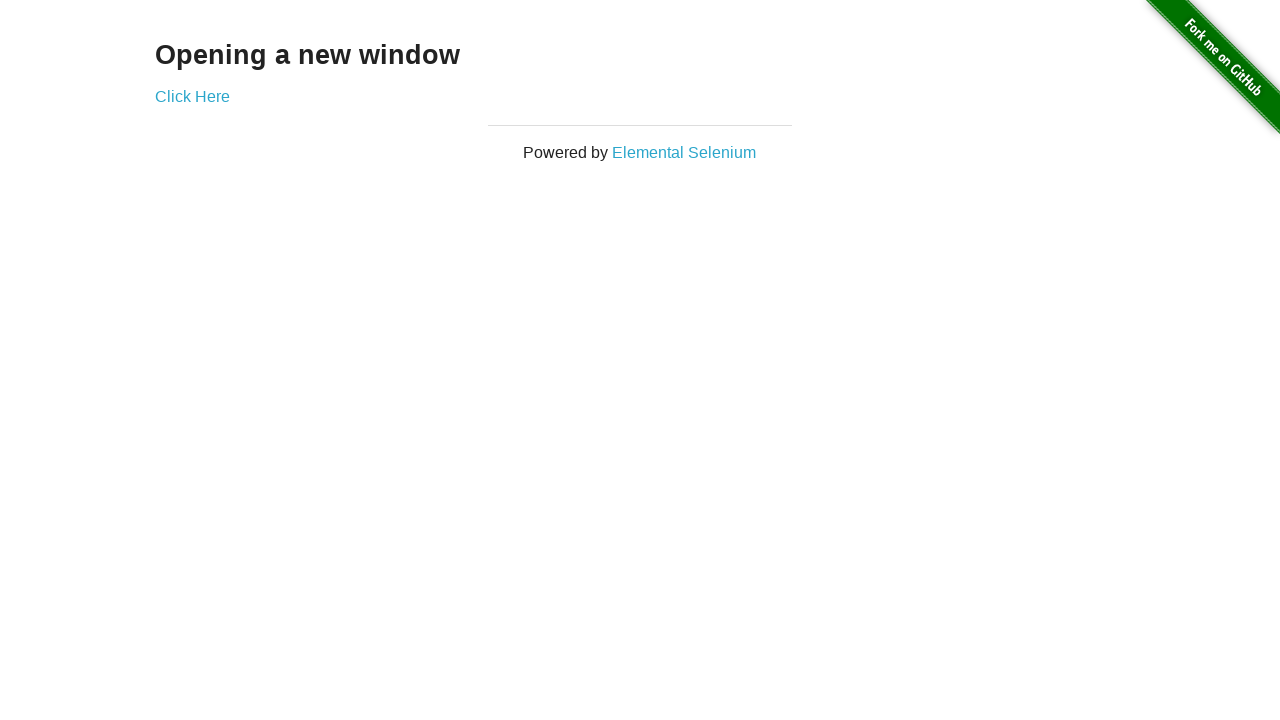

Stored reference to original page
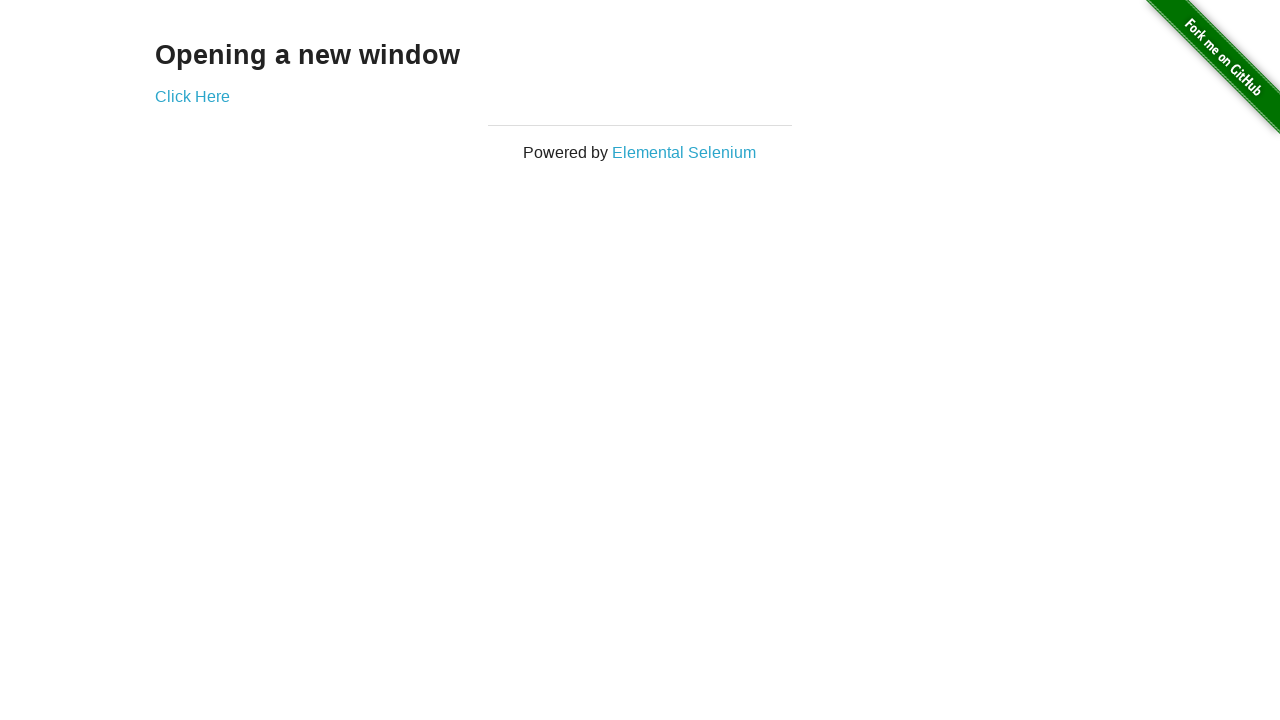

Clicked 'Click Here' link to open new window at (192, 96) on text=Click Here
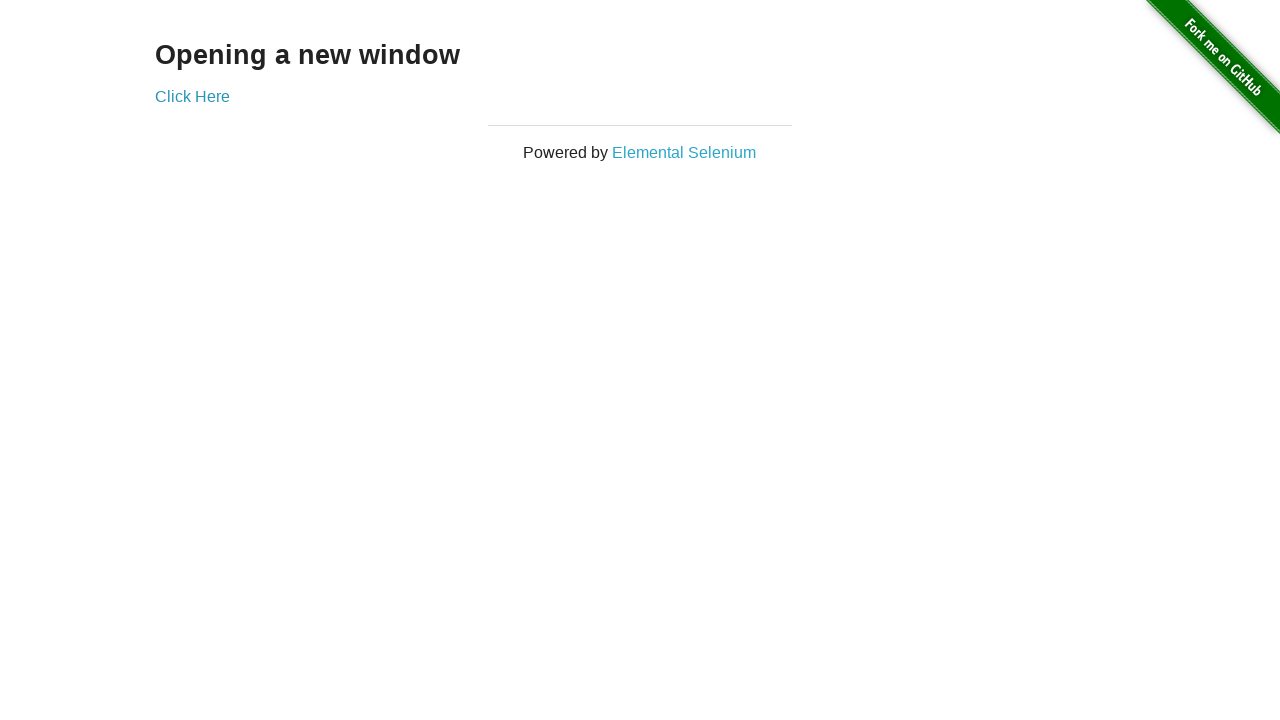

Captured new window page object
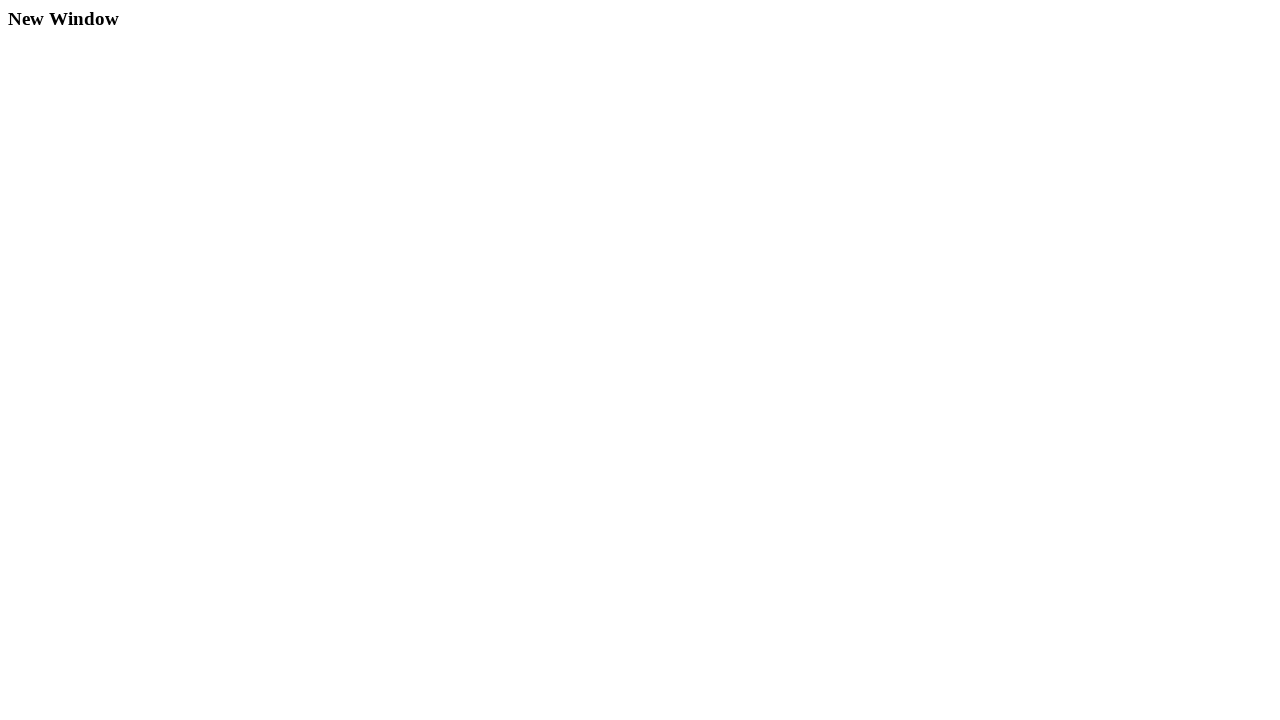

New window finished loading
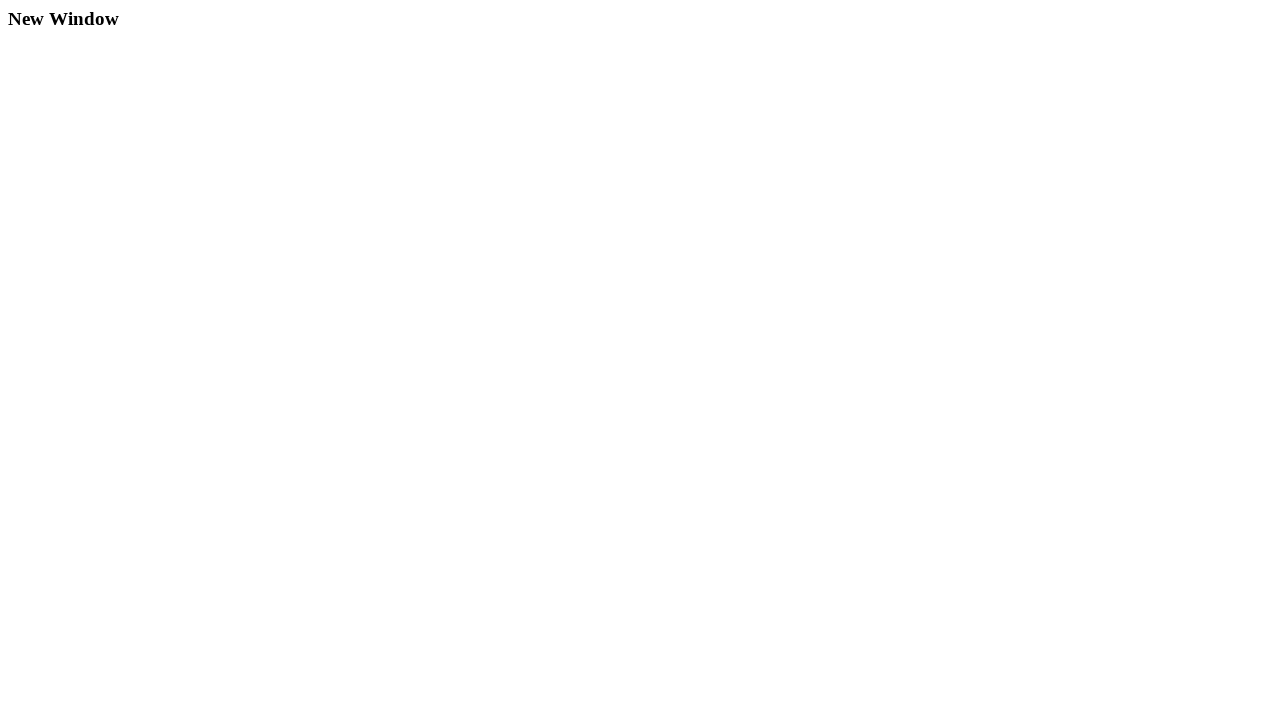

Verified new window title contains 'new window' (actual title: 'New Window')
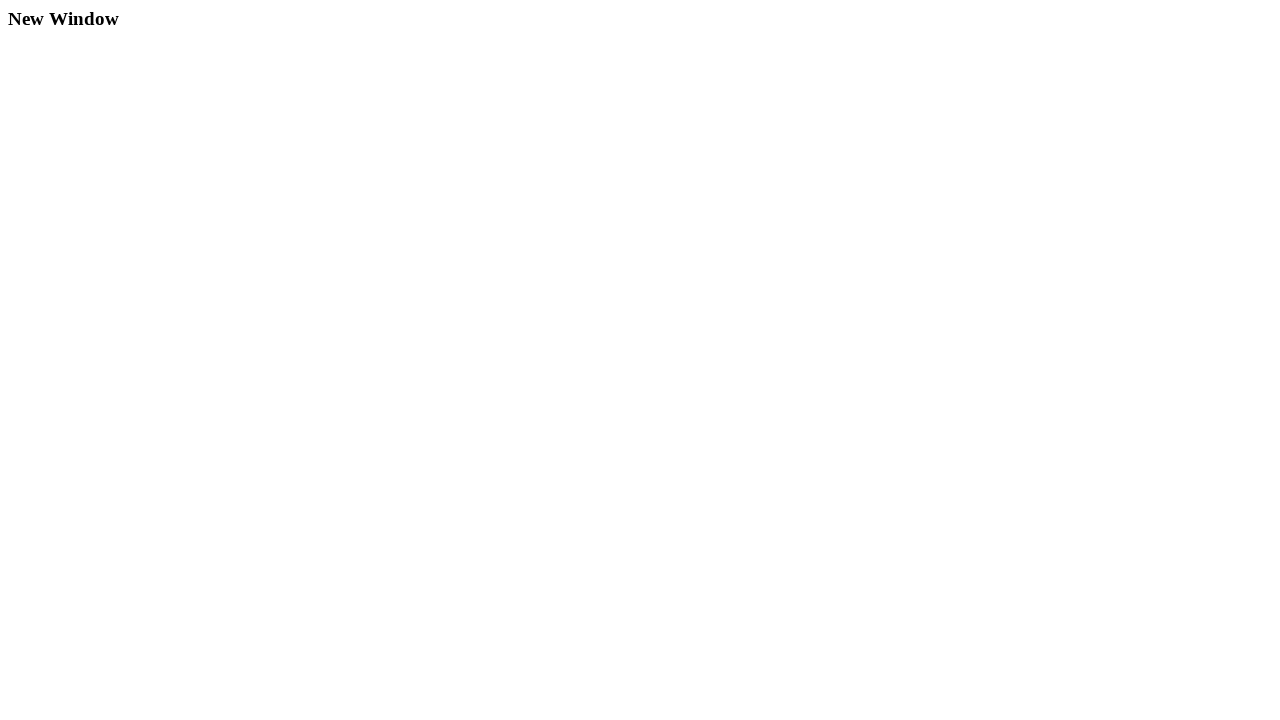

Closed the new window
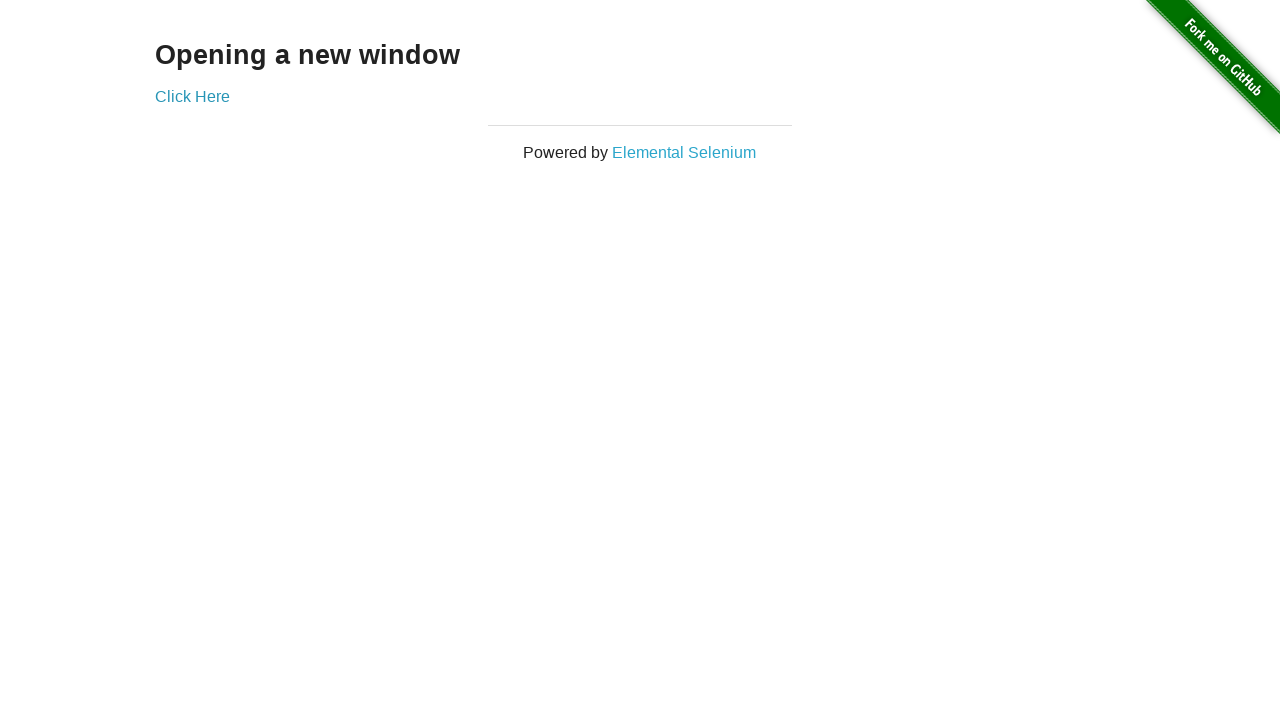

Verified original page is still available and loaded
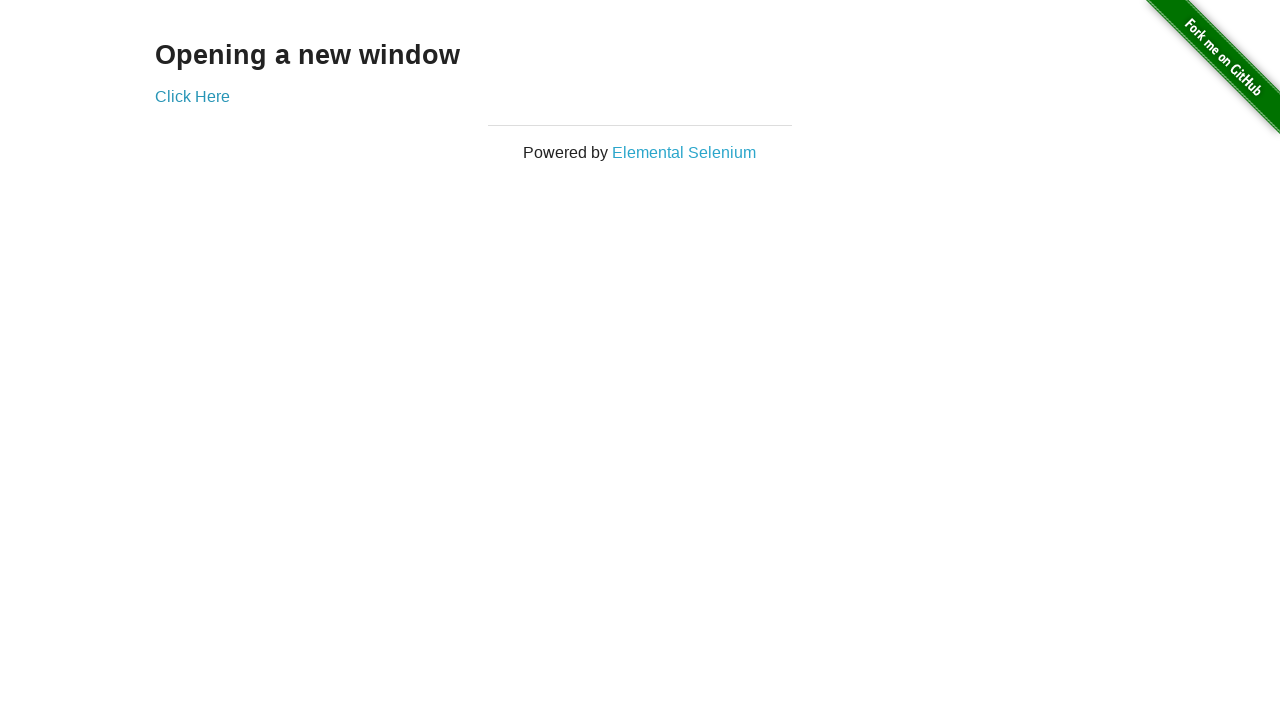

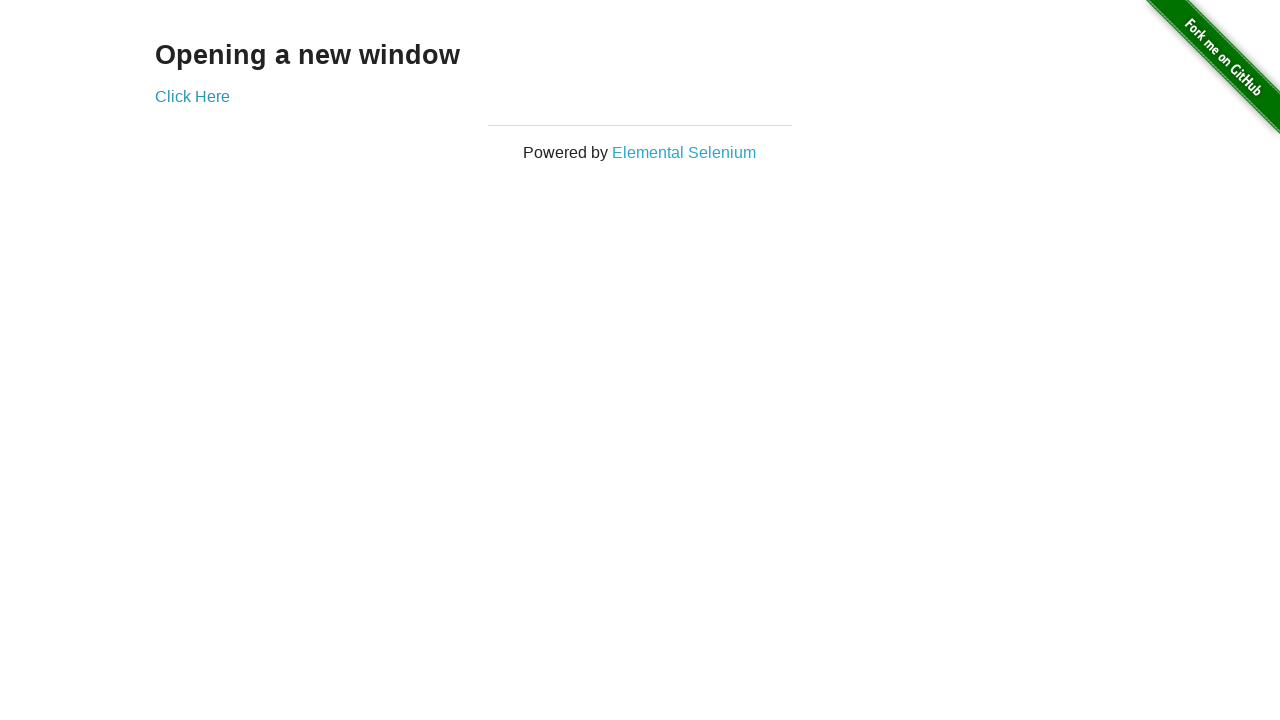